Tests editing a todo item by double-clicking, changing the text, and pressing Enter

Starting URL: https://demo.playwright.dev/todomvc

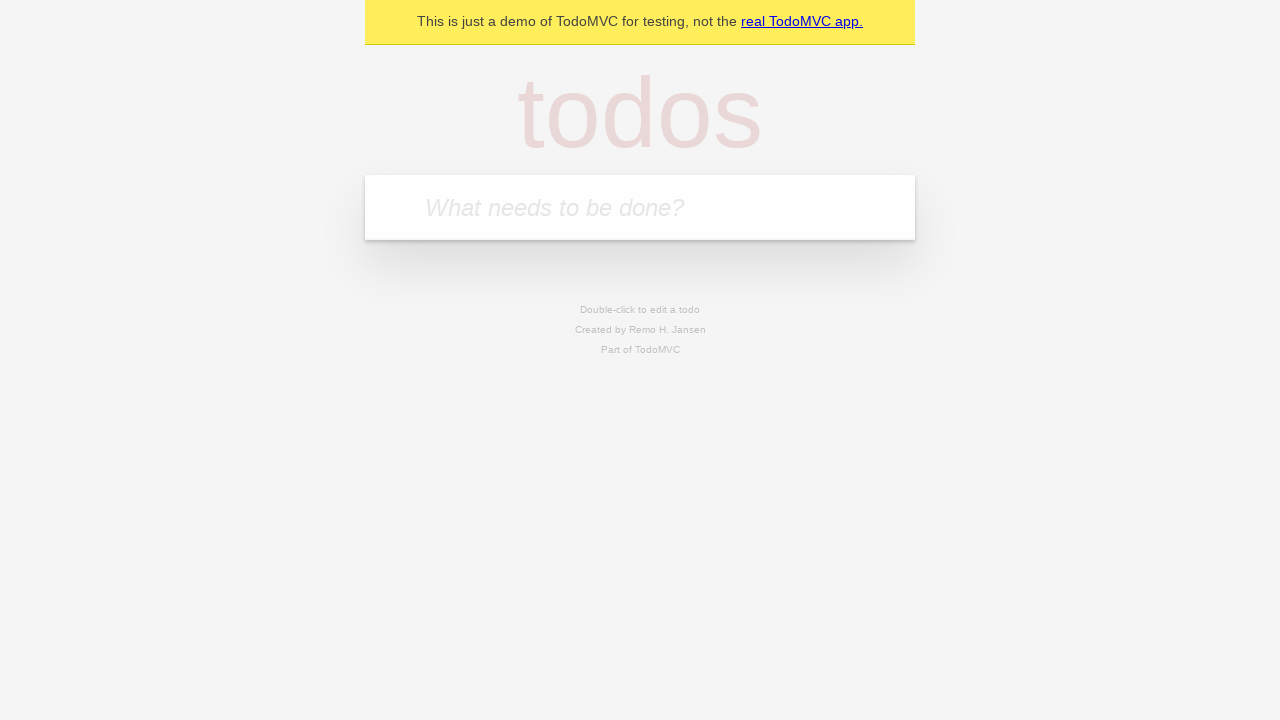

Filled todo input with 'buy some cheese' on internal:attr=[placeholder="What needs to be done?"i]
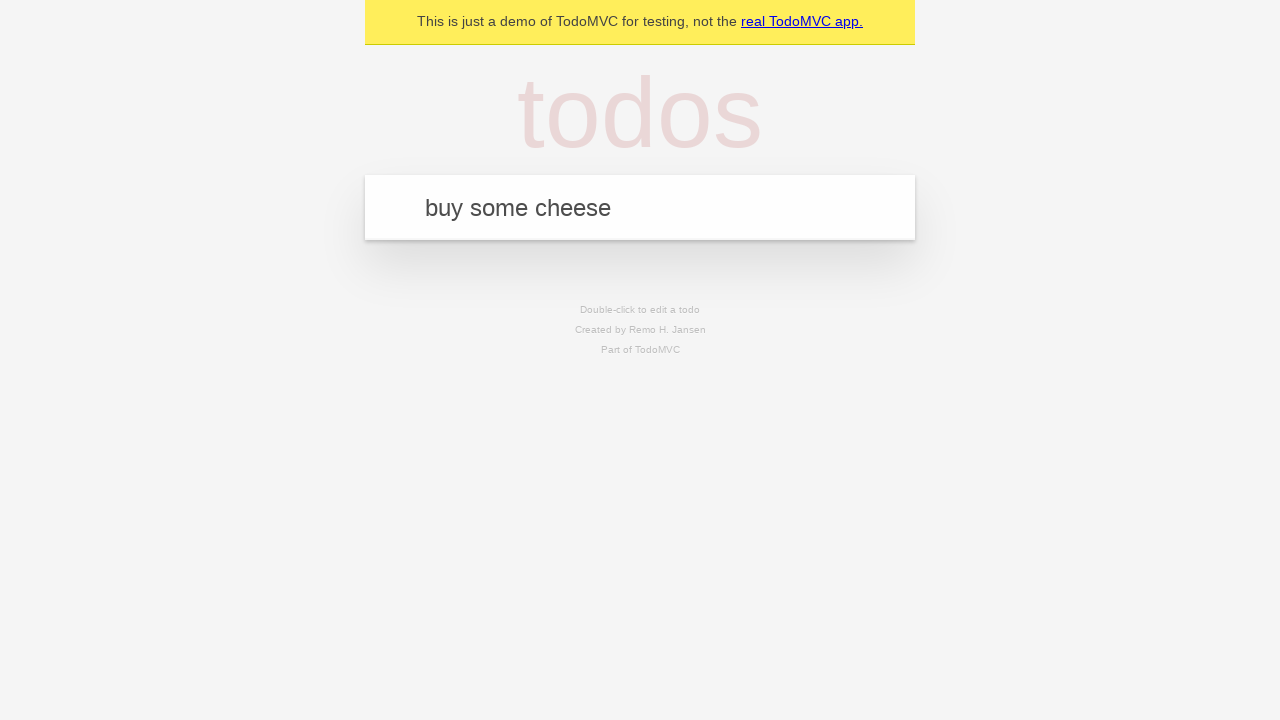

Pressed Enter to create first todo item on internal:attr=[placeholder="What needs to be done?"i]
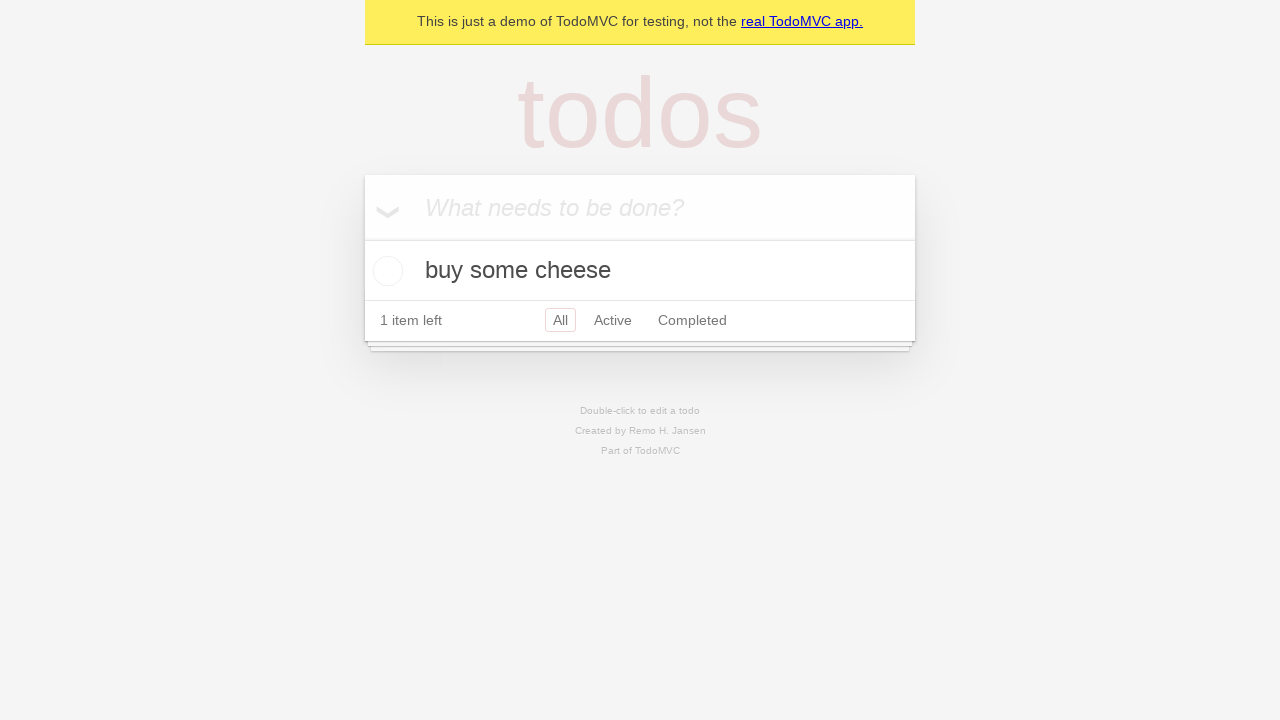

Filled todo input with 'feed the cat' on internal:attr=[placeholder="What needs to be done?"i]
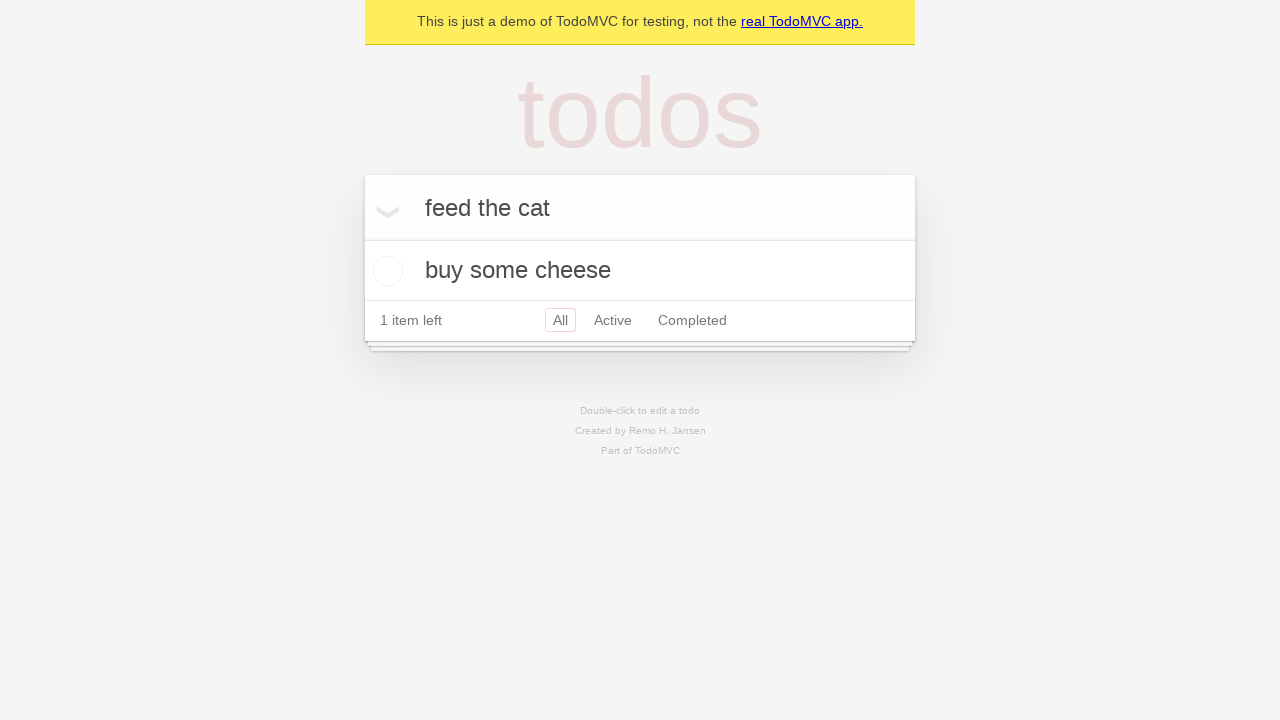

Pressed Enter to create second todo item on internal:attr=[placeholder="What needs to be done?"i]
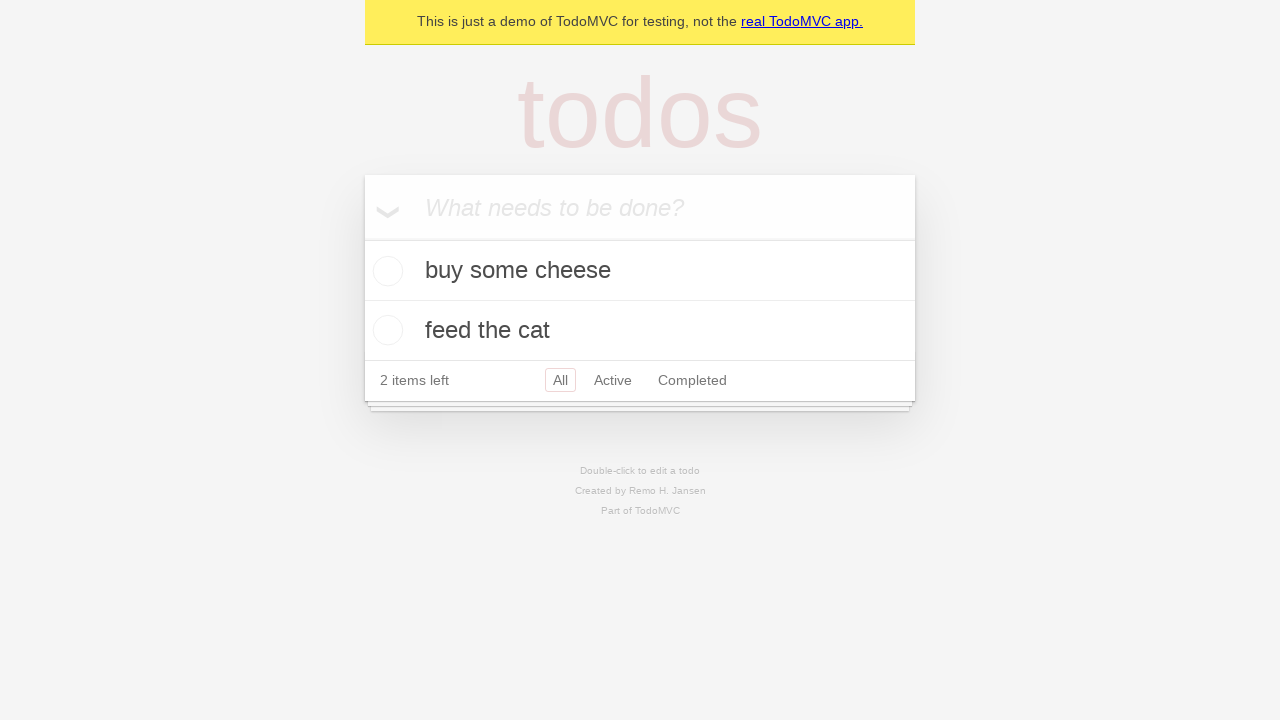

Filled todo input with 'book a doctors appointment' on internal:attr=[placeholder="What needs to be done?"i]
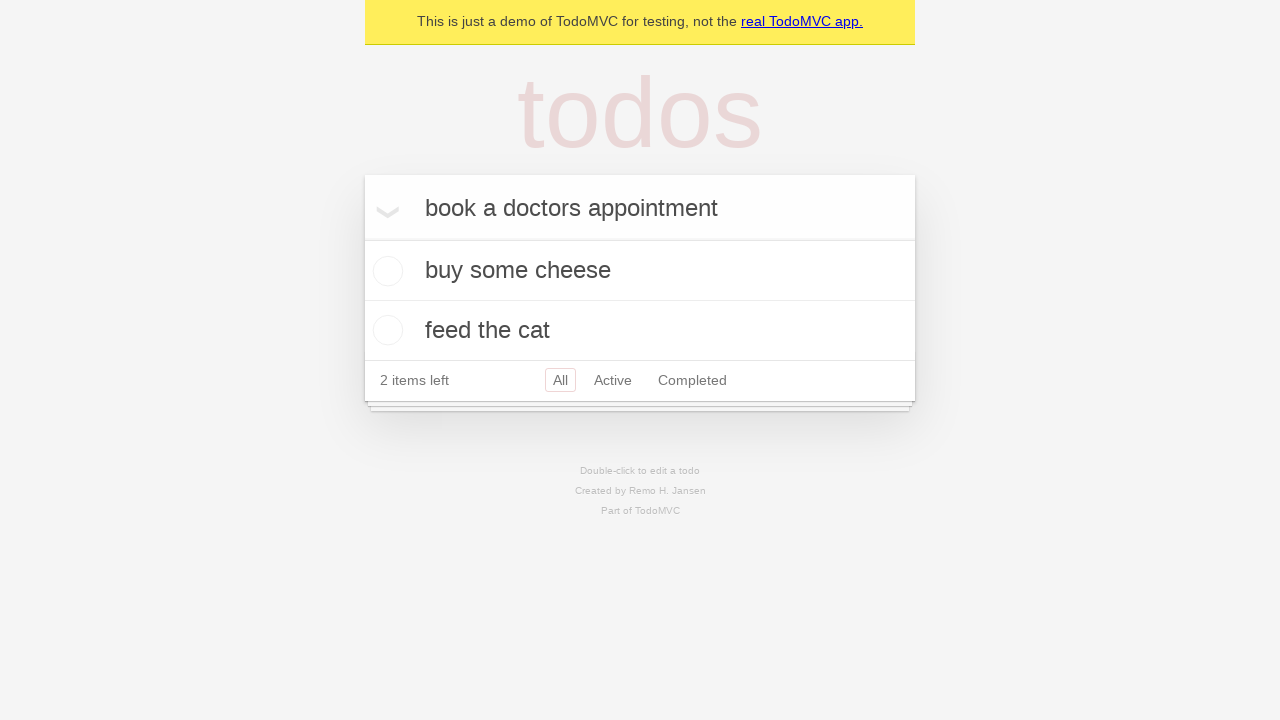

Pressed Enter to create third todo item on internal:attr=[placeholder="What needs to be done?"i]
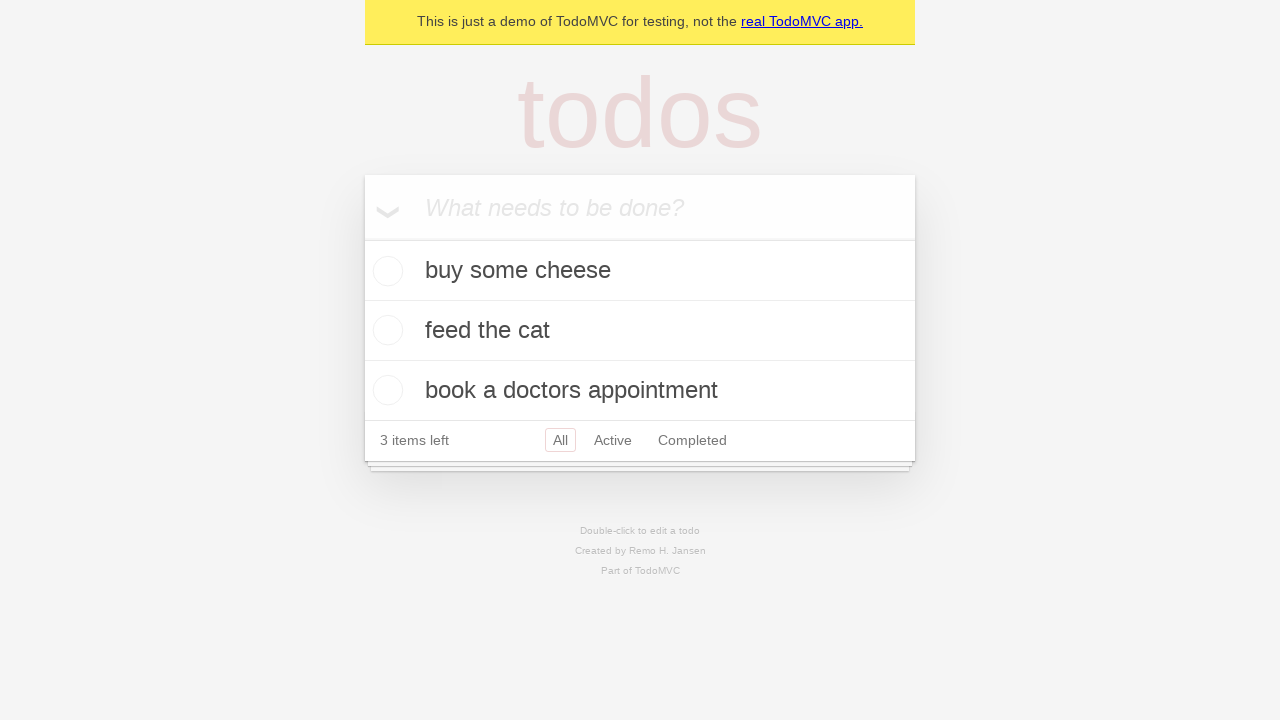

Double-clicked second todo item to enter edit mode at (640, 331) on internal:testid=[data-testid="todo-item"s] >> nth=1
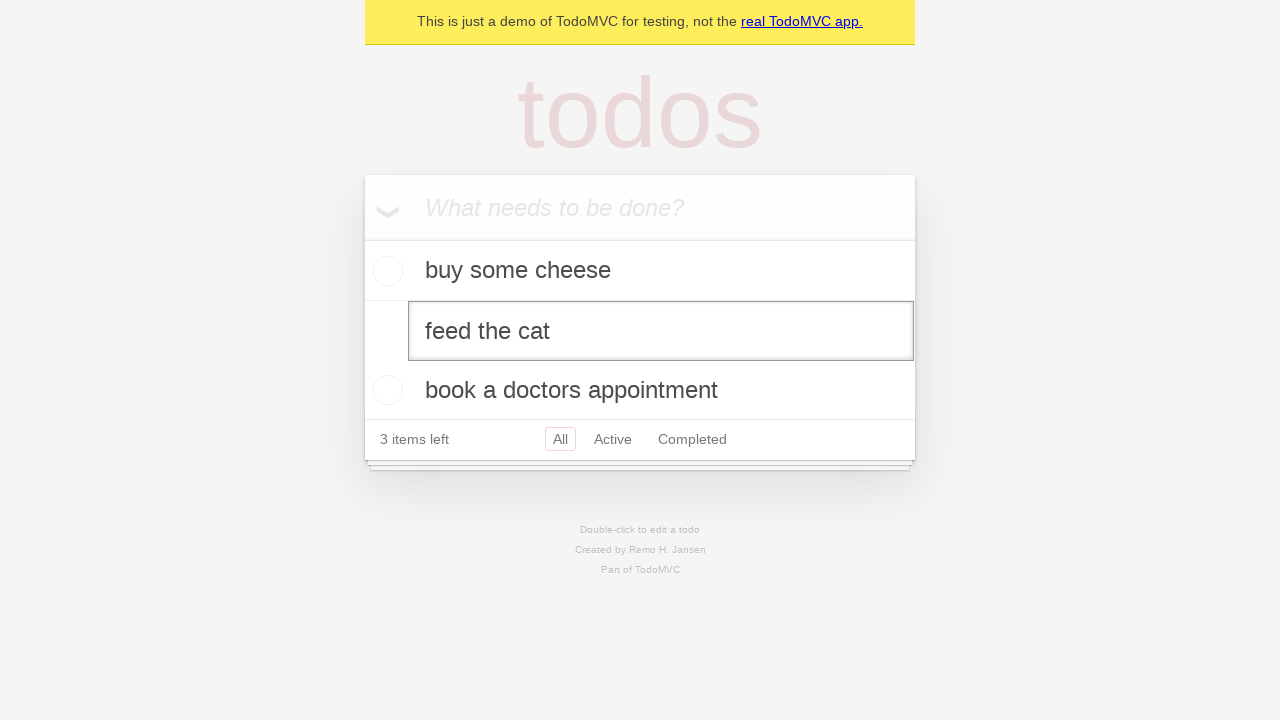

Changed todo text to 'buy some sausages' on internal:testid=[data-testid="todo-item"s] >> nth=1 >> internal:role=textbox[nam
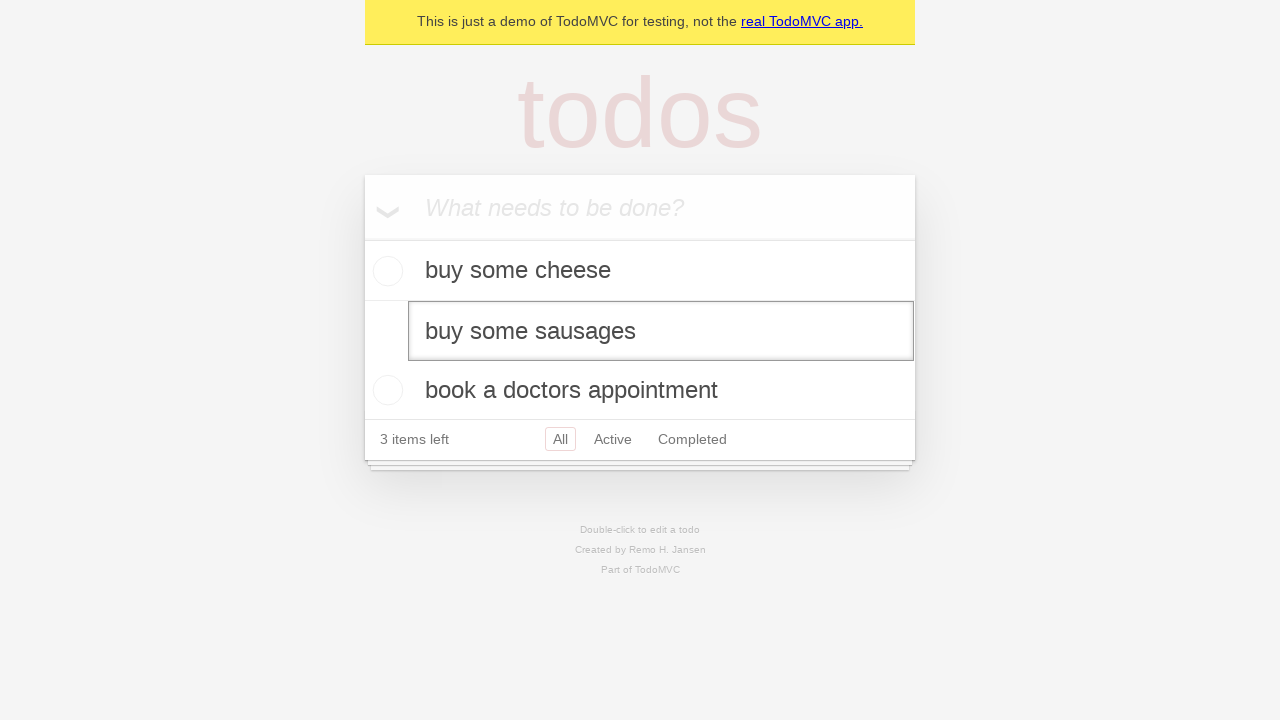

Pressed Enter to confirm the edited todo item on internal:testid=[data-testid="todo-item"s] >> nth=1 >> internal:role=textbox[nam
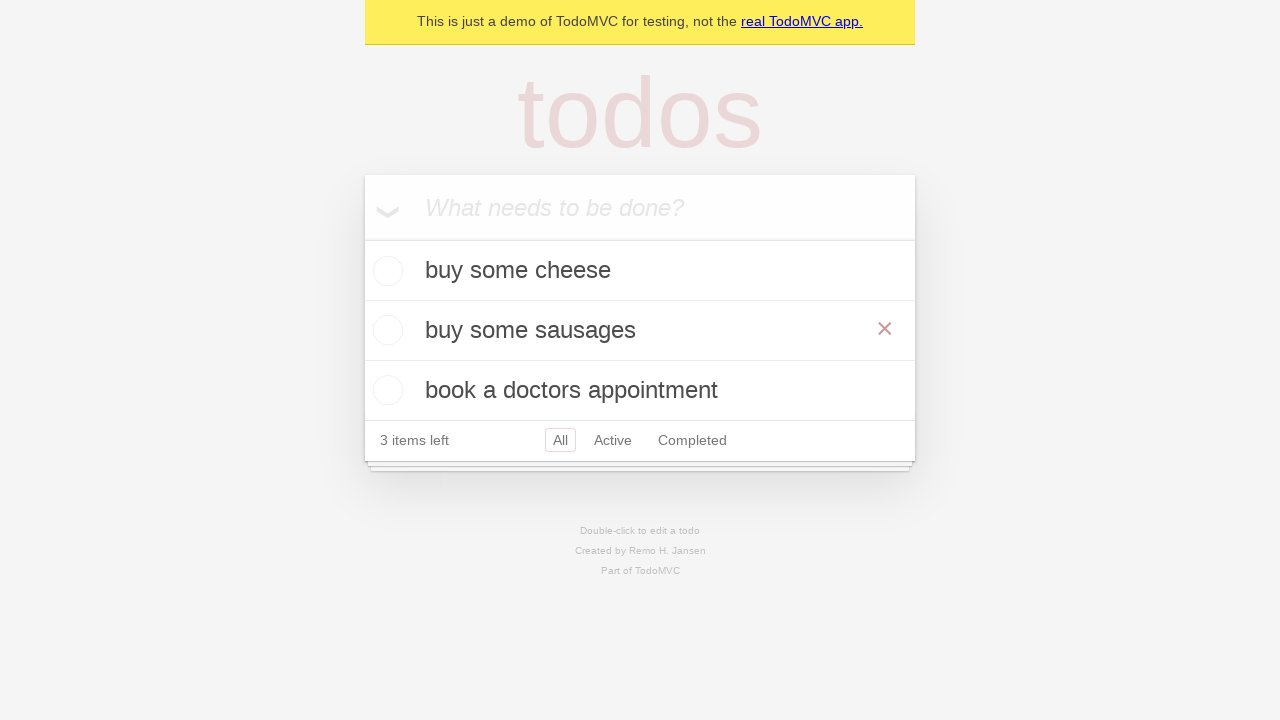

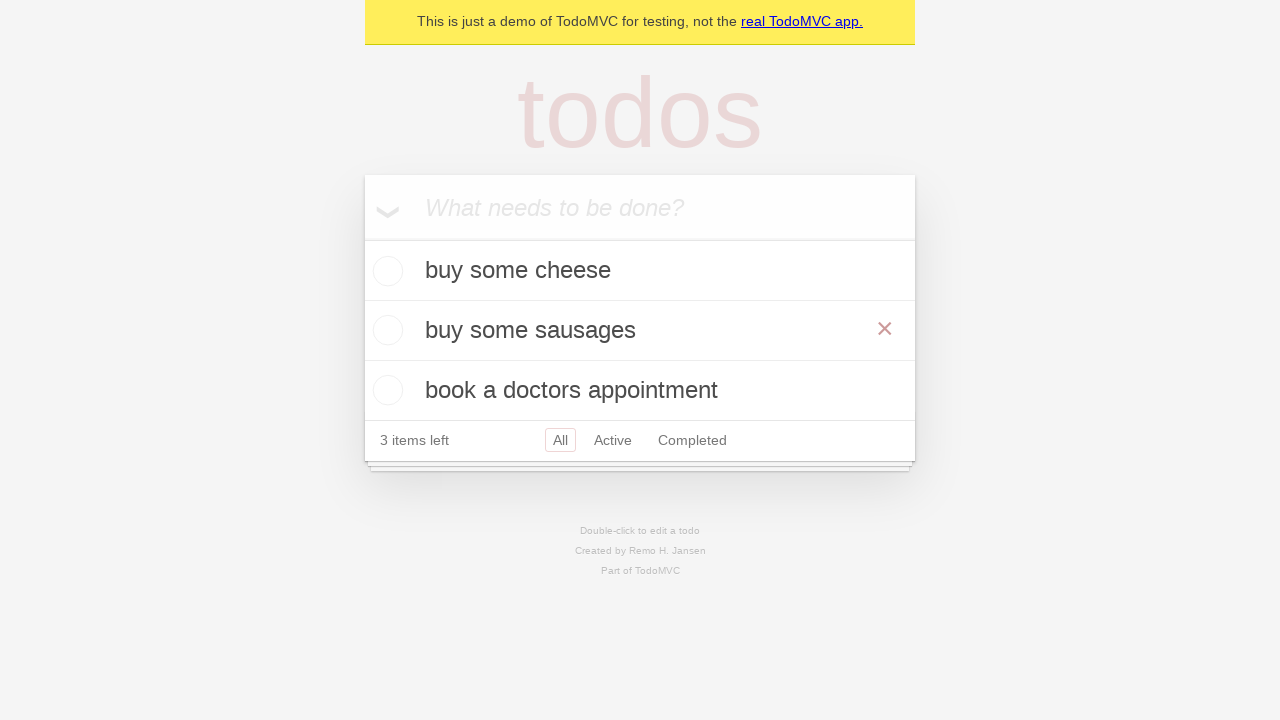